Tests the Costa Rican electoral services ID lookup form by entering an ID number and clicking the search button to retrieve citizen information.

Starting URL: https://servicioselectorales.tse.go.cr/chc/consulta_cedula.aspx

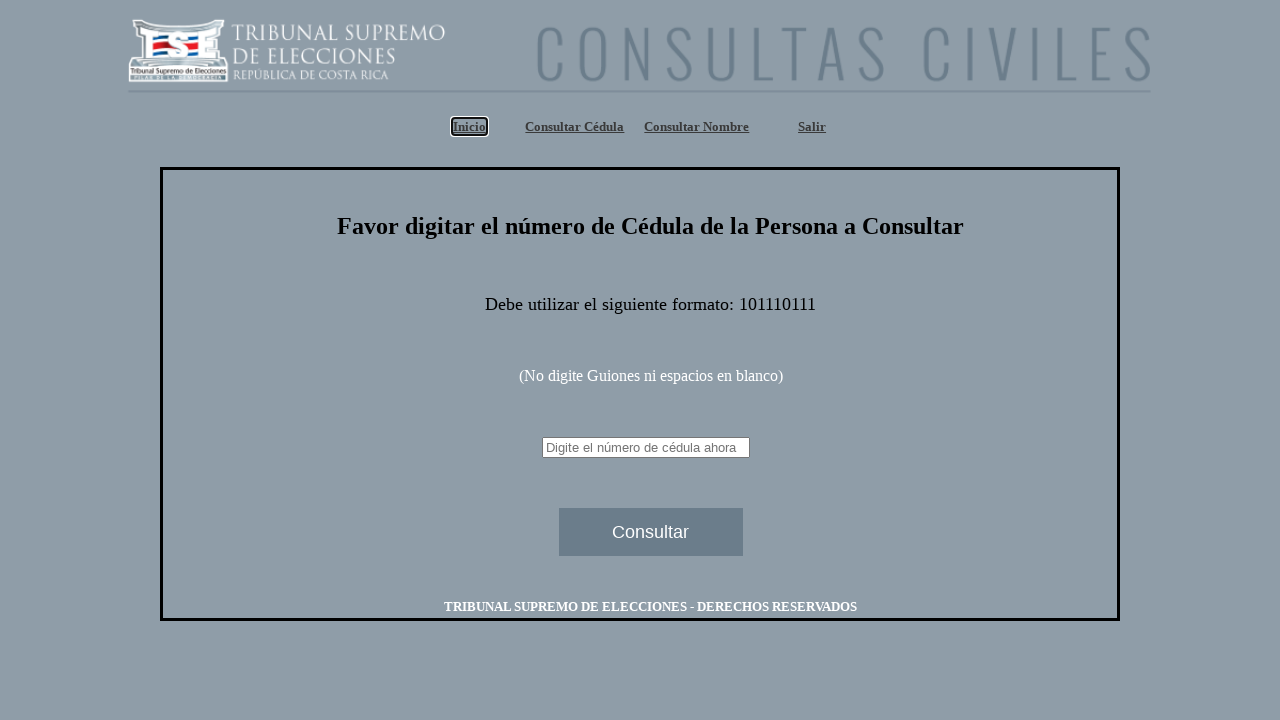

Filled ID number field with Costa Rican ID '104560789' on #txtcedula
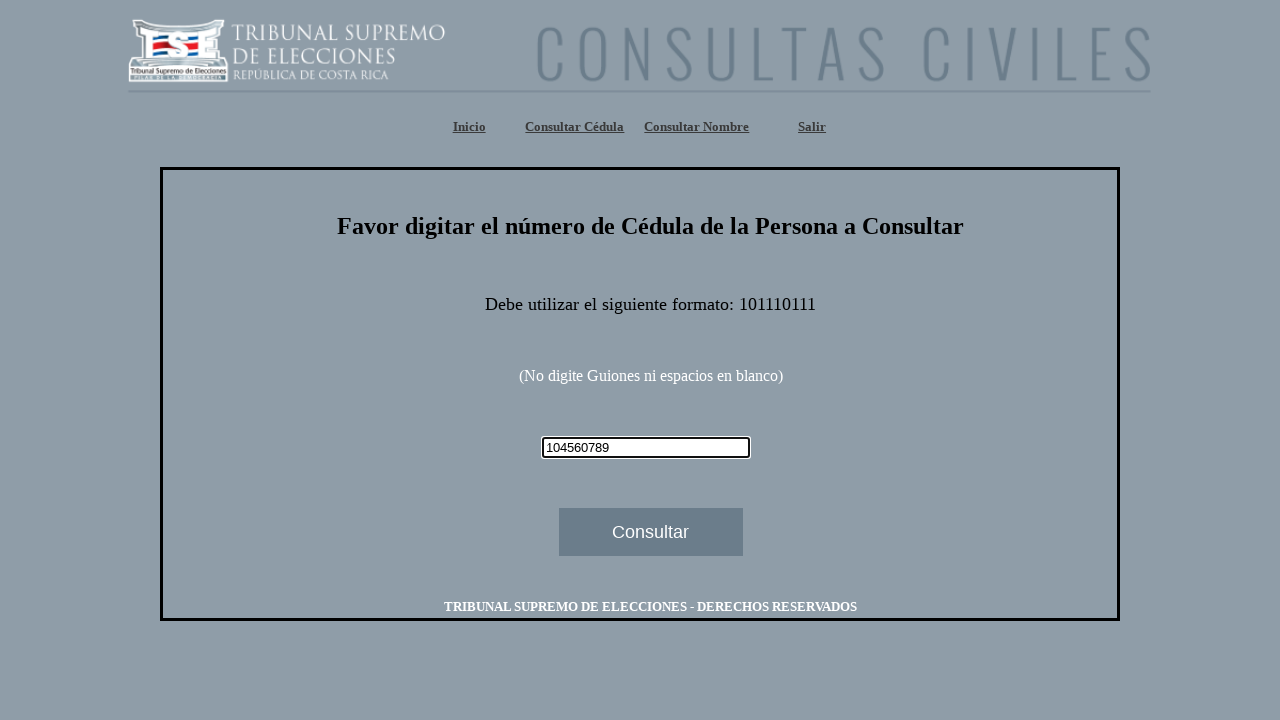

Clicked the 'Consultar' (Search) button to lookup citizen information at (651, 532) on #btnConsultaCedula
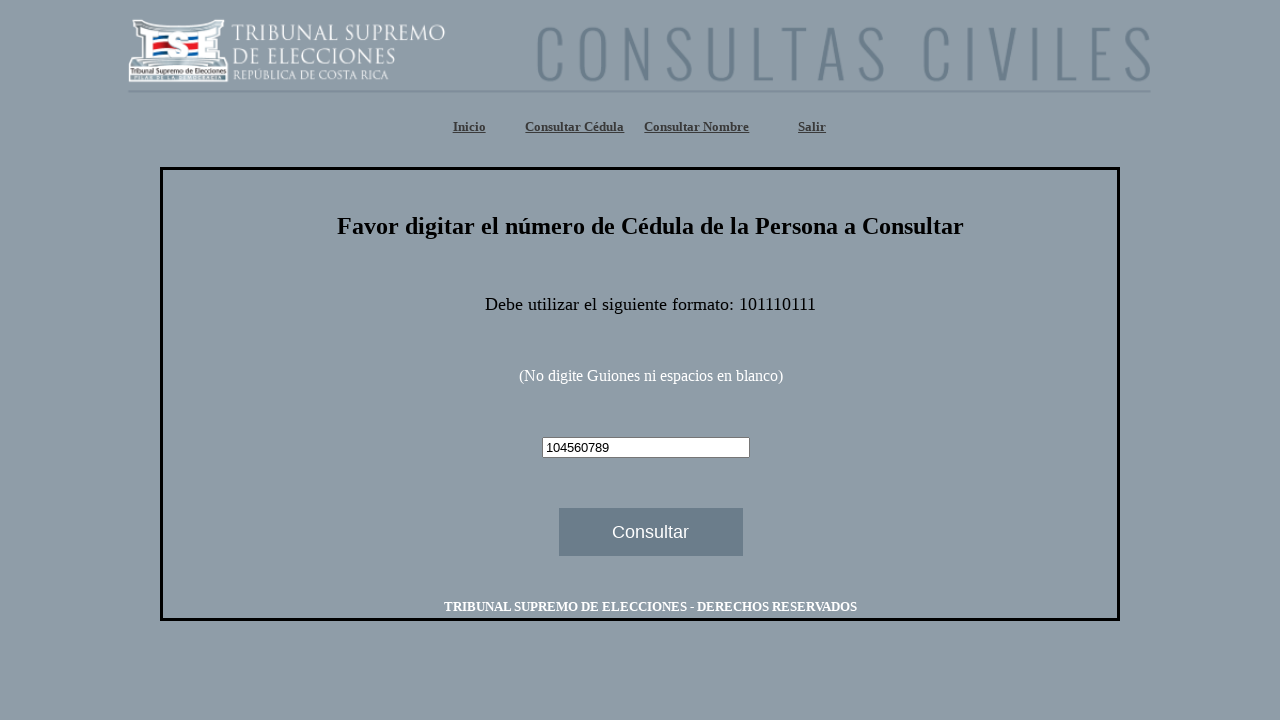

Waited for search results to load (citizen information or error message)
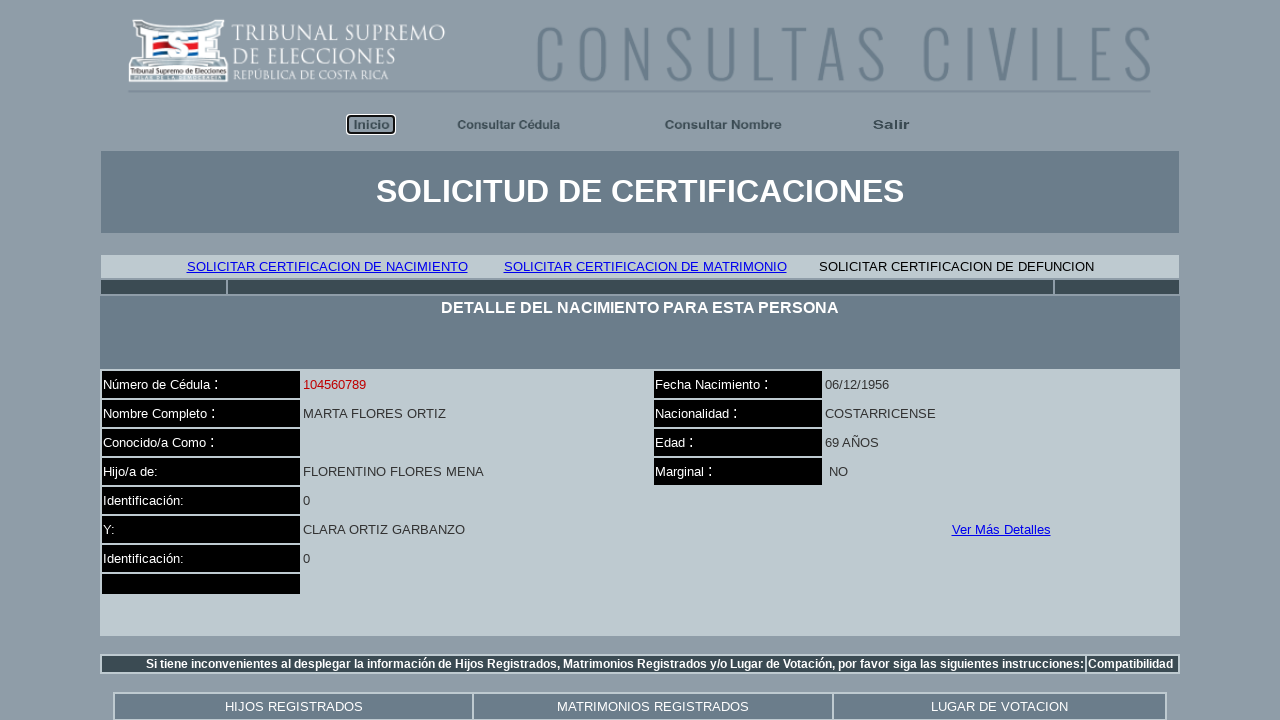

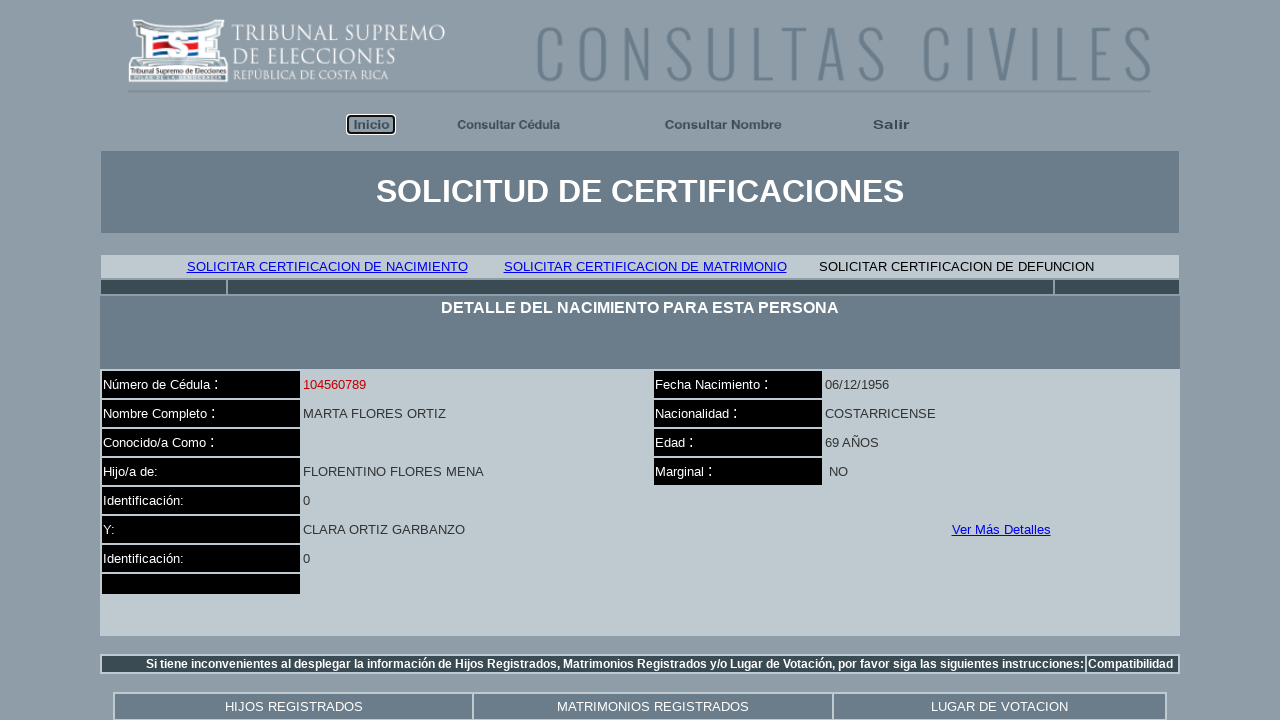